Tests radio button and checkbox functionality by clicking through different options on two separate pages

Starting URL: https://formy-project.herokuapp.com/radiobutton

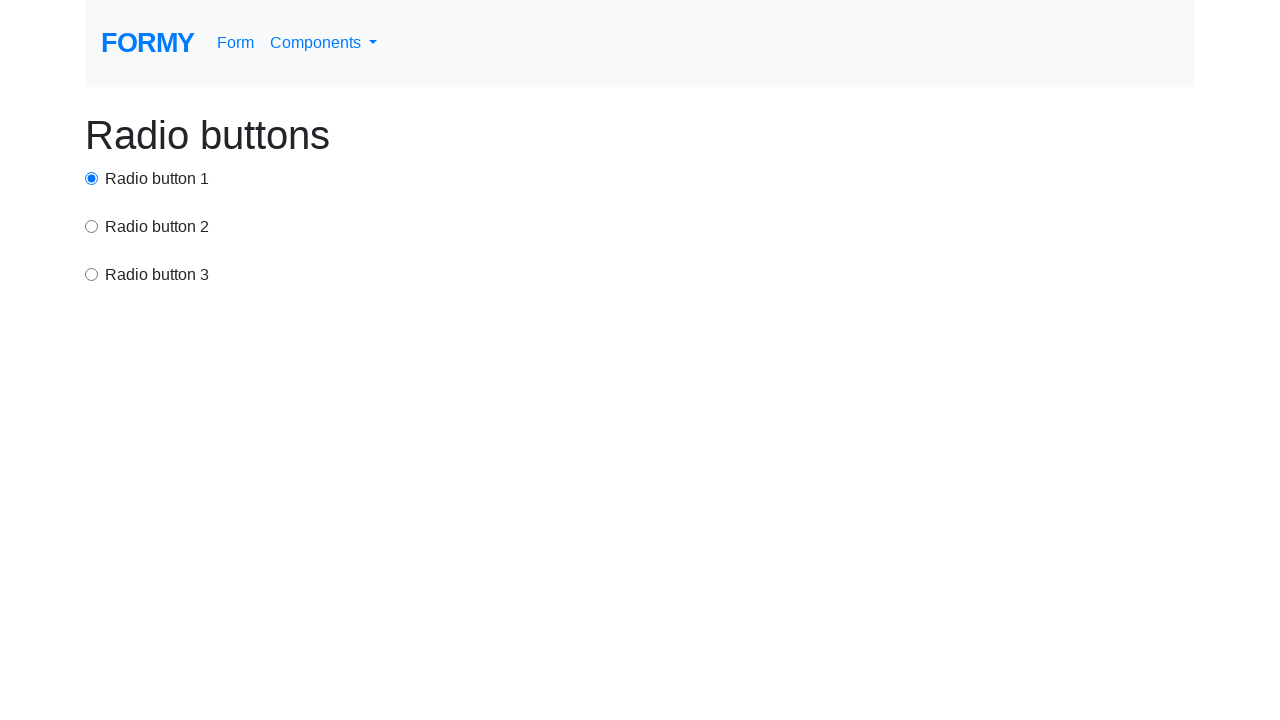

Clicked radio button 1 at (92, 178) on #radio-button-1
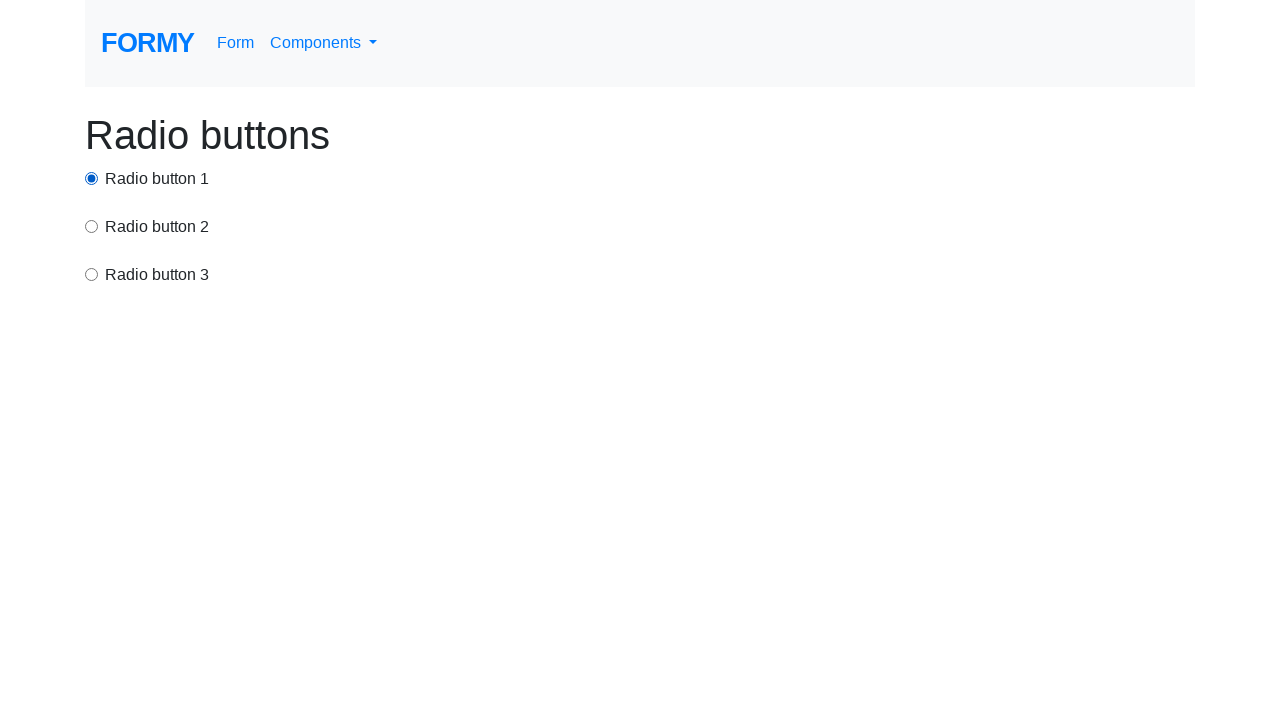

Clicked radio button 2 (option2) at (92, 226) on input[value='option2']
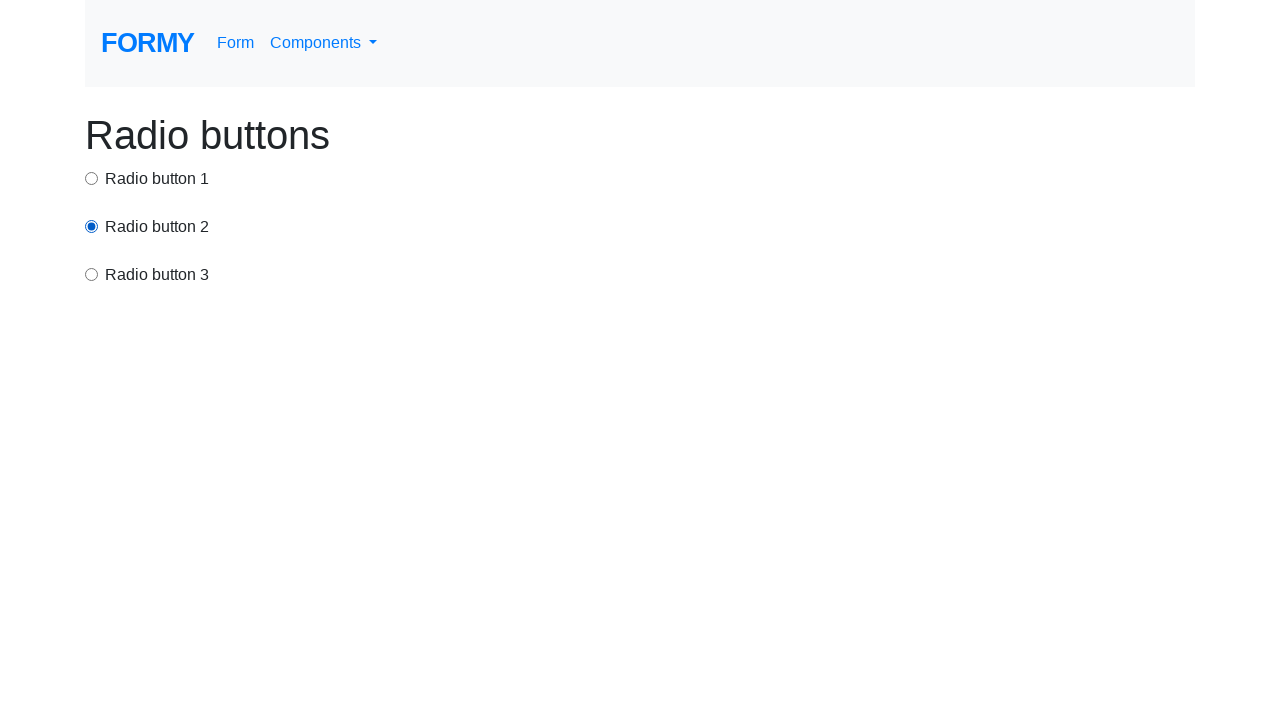

Clicked radio button 3 (option3) at (92, 274) on input[value='option3']
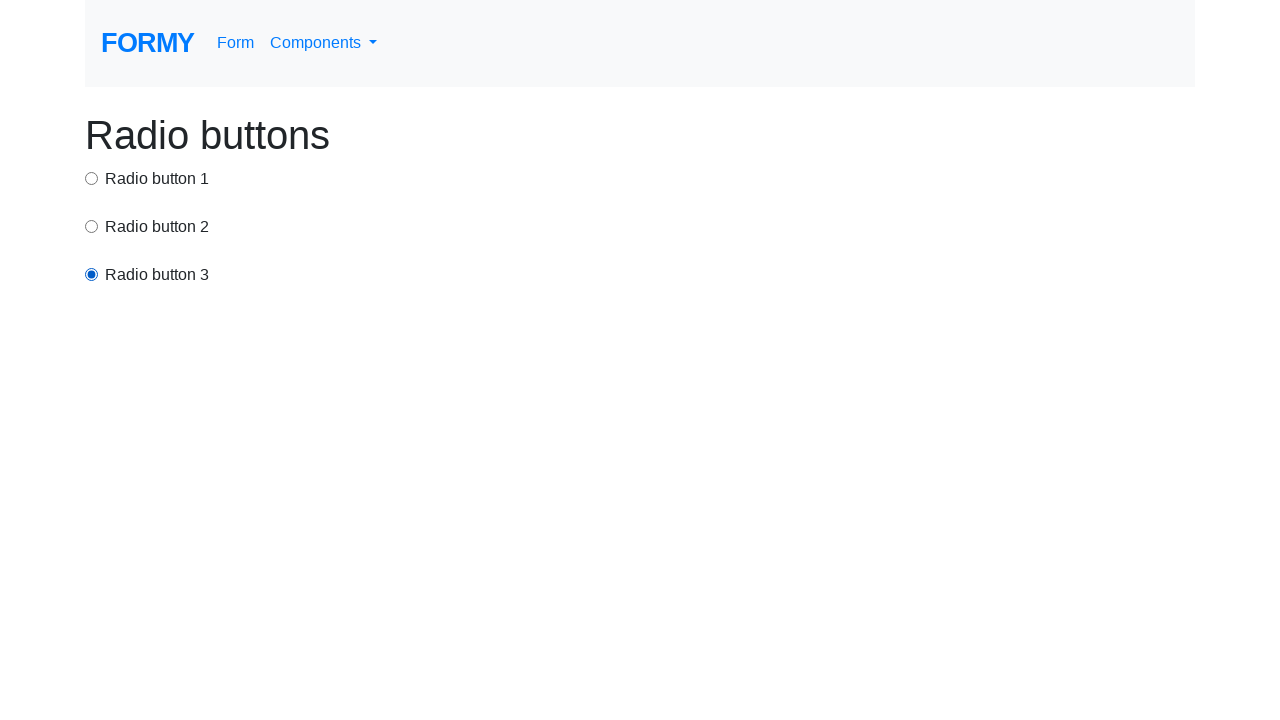

Navigated to checkbox page
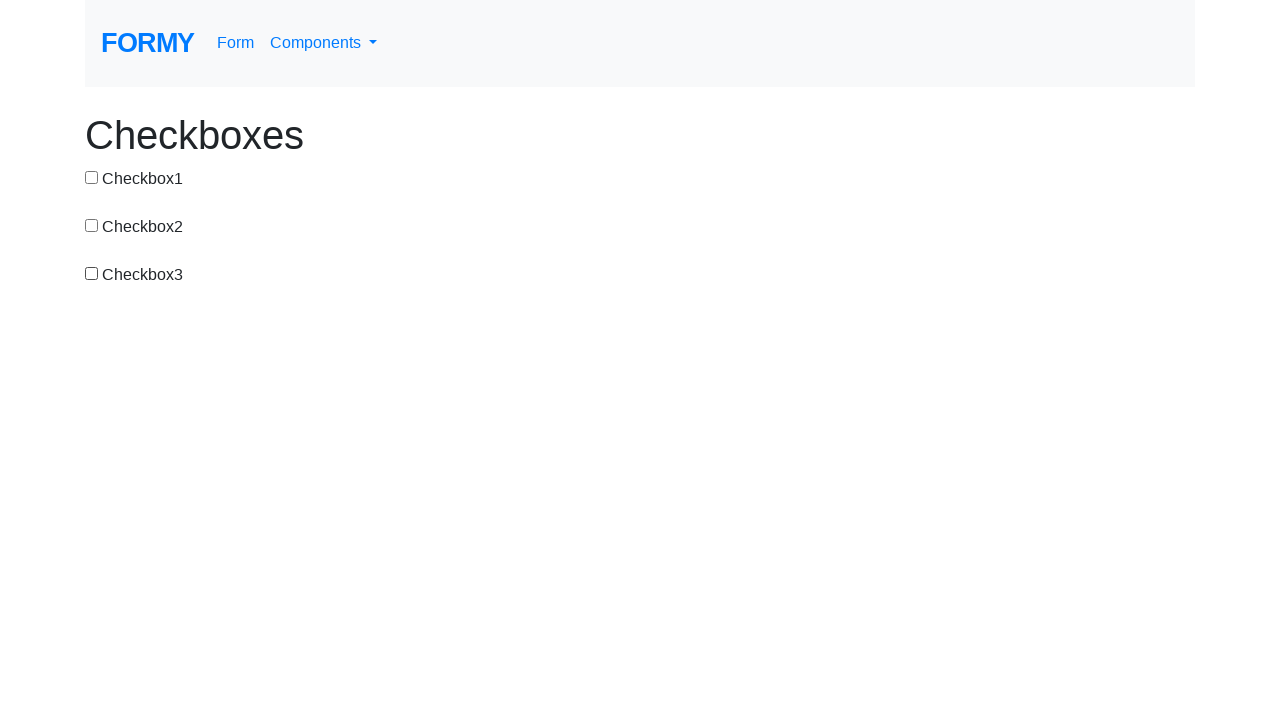

Clicked checkbox 1 at (92, 177) on #checkbox-1
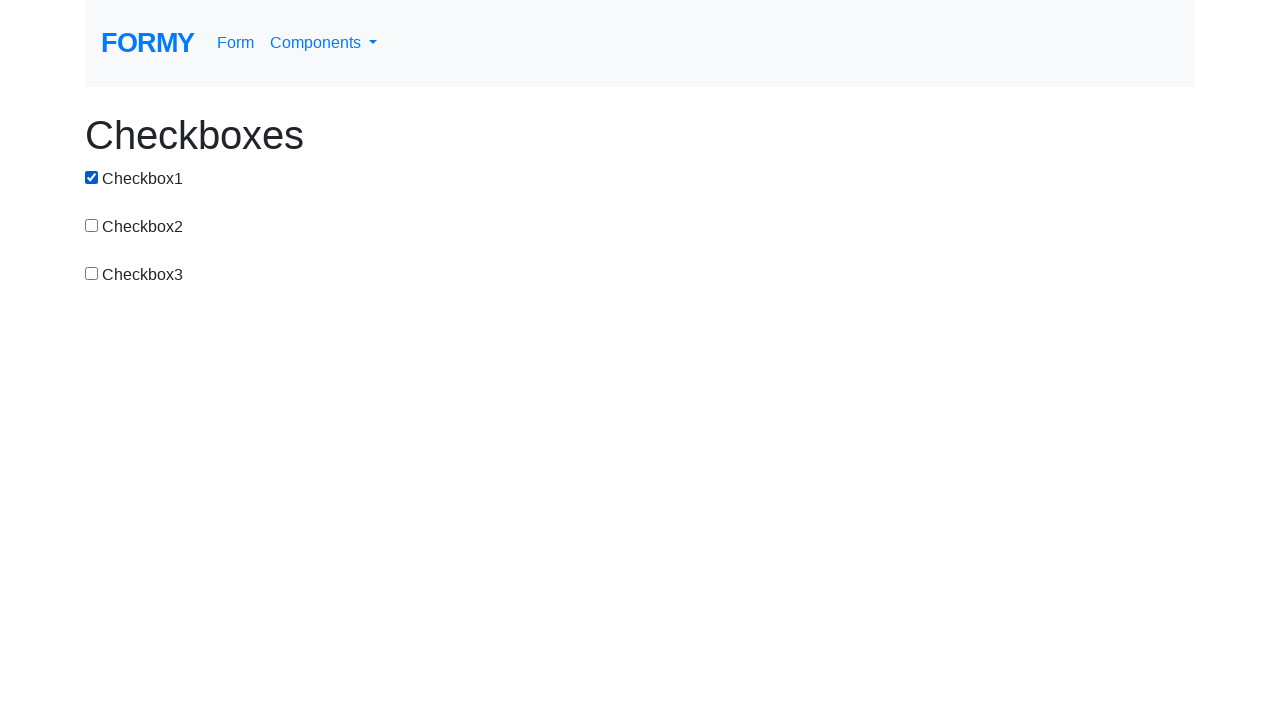

Clicked checkbox 2 at (92, 225) on #checkbox-2
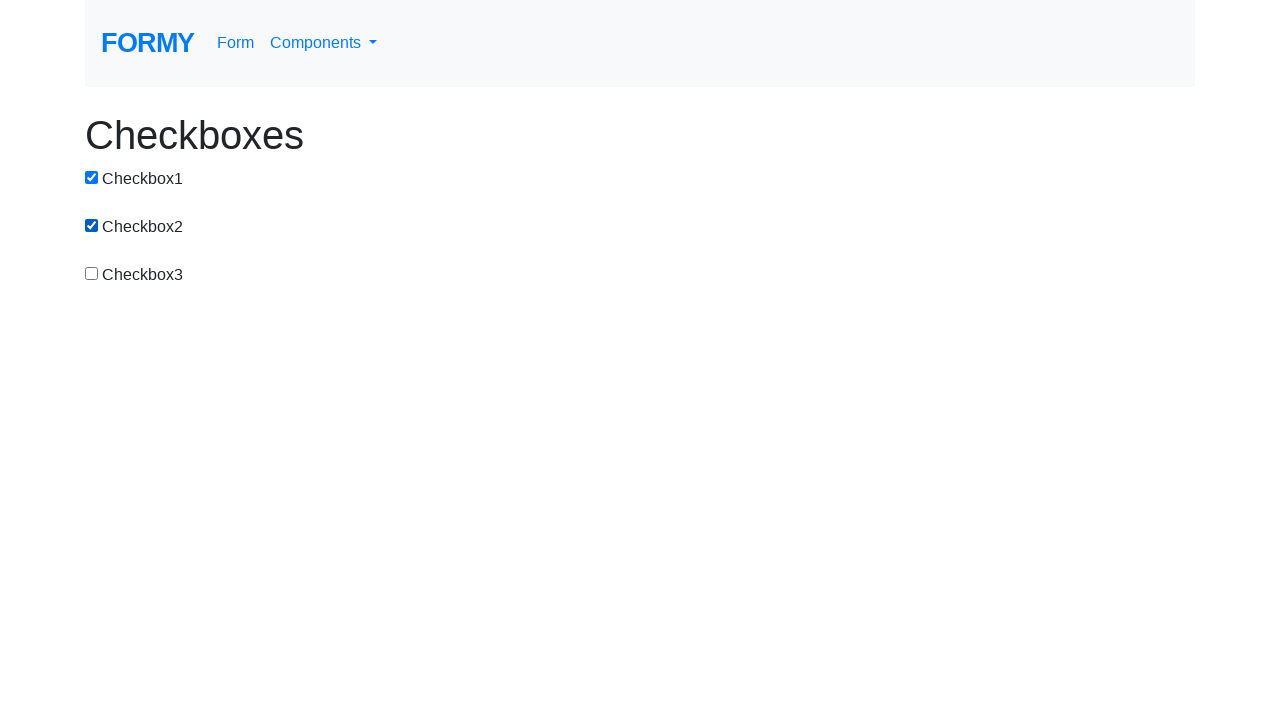

Clicked checkbox 3 at (92, 273) on #checkbox-3
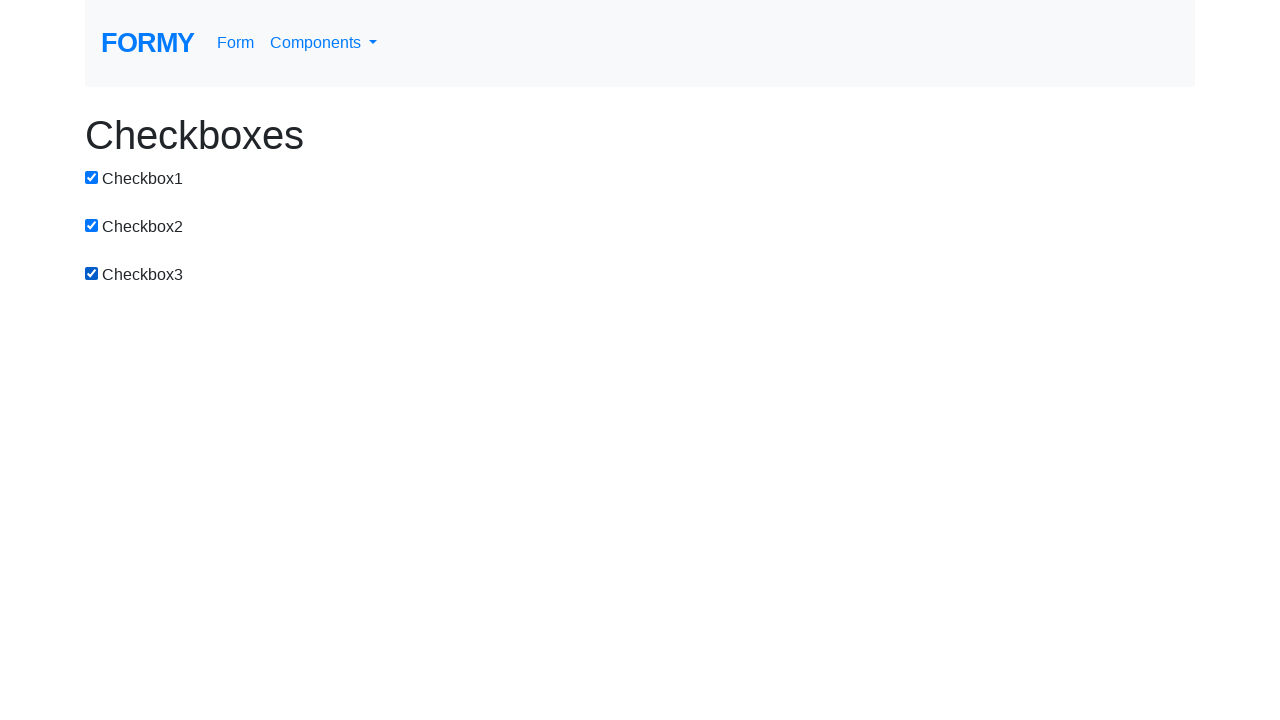

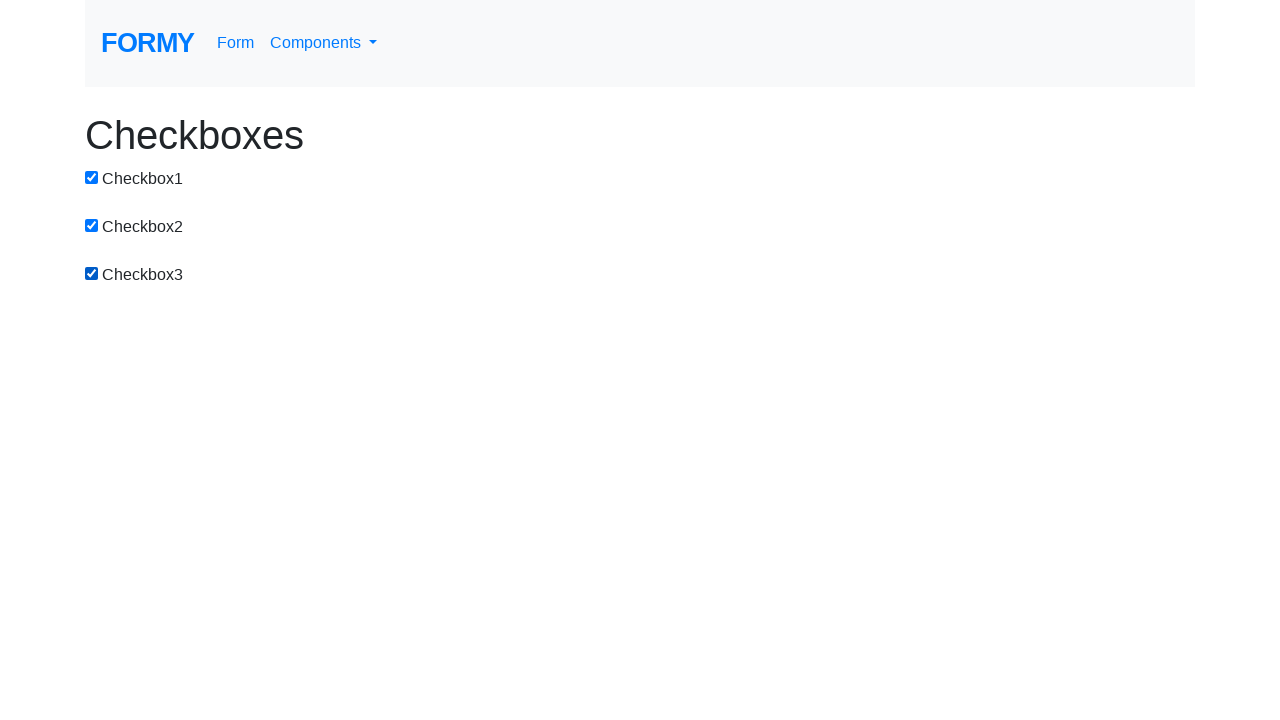